Tests handling of JavaScript prompt dialog by clicking the prompt button, entering text, and verifying the result

Starting URL: https://the-internet.herokuapp.com/javascript_alerts

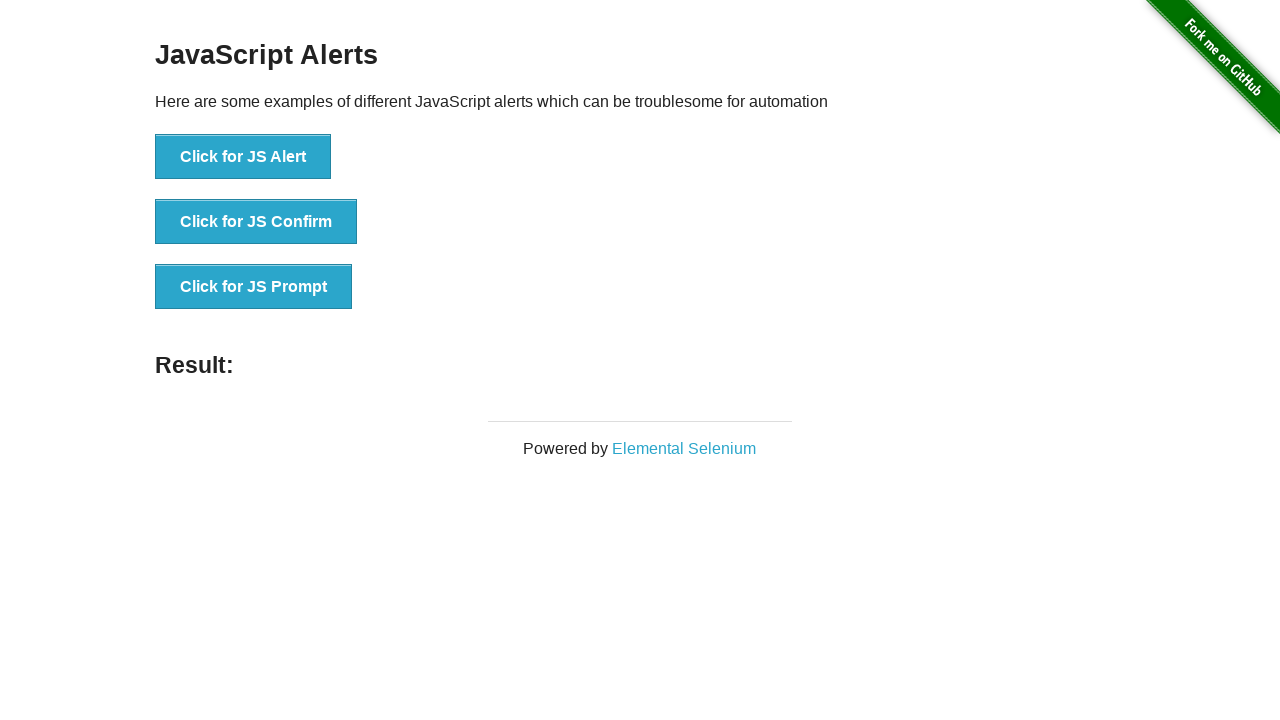

Set up dialog handler to accept prompt with 'hello'
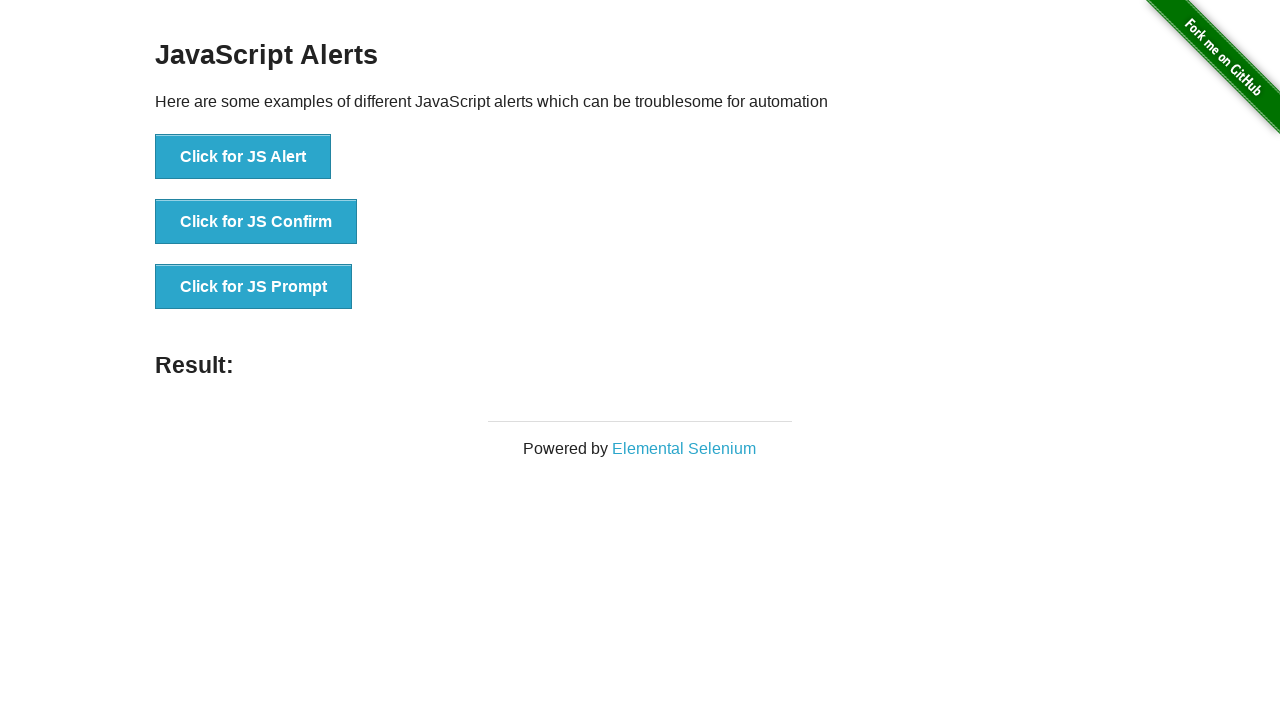

Clicked the JS Prompt button at (254, 287) on text=Click for JS Prompt
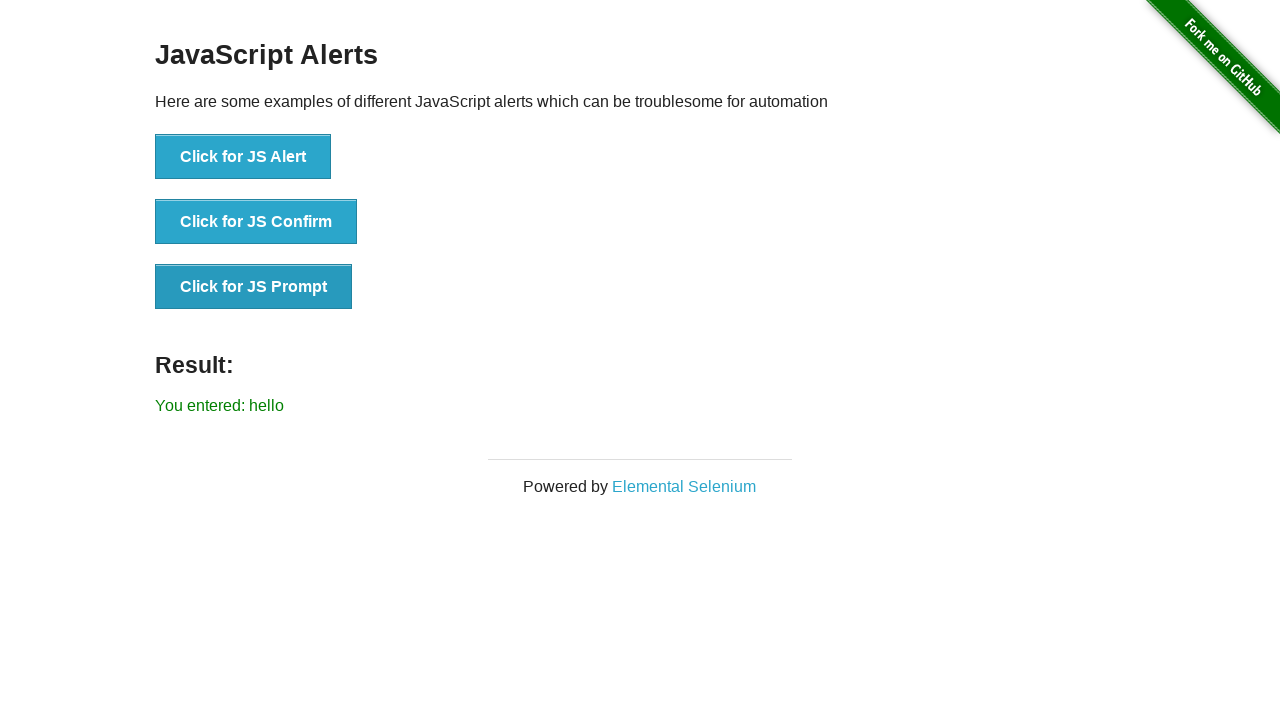

Waited for result element to appear
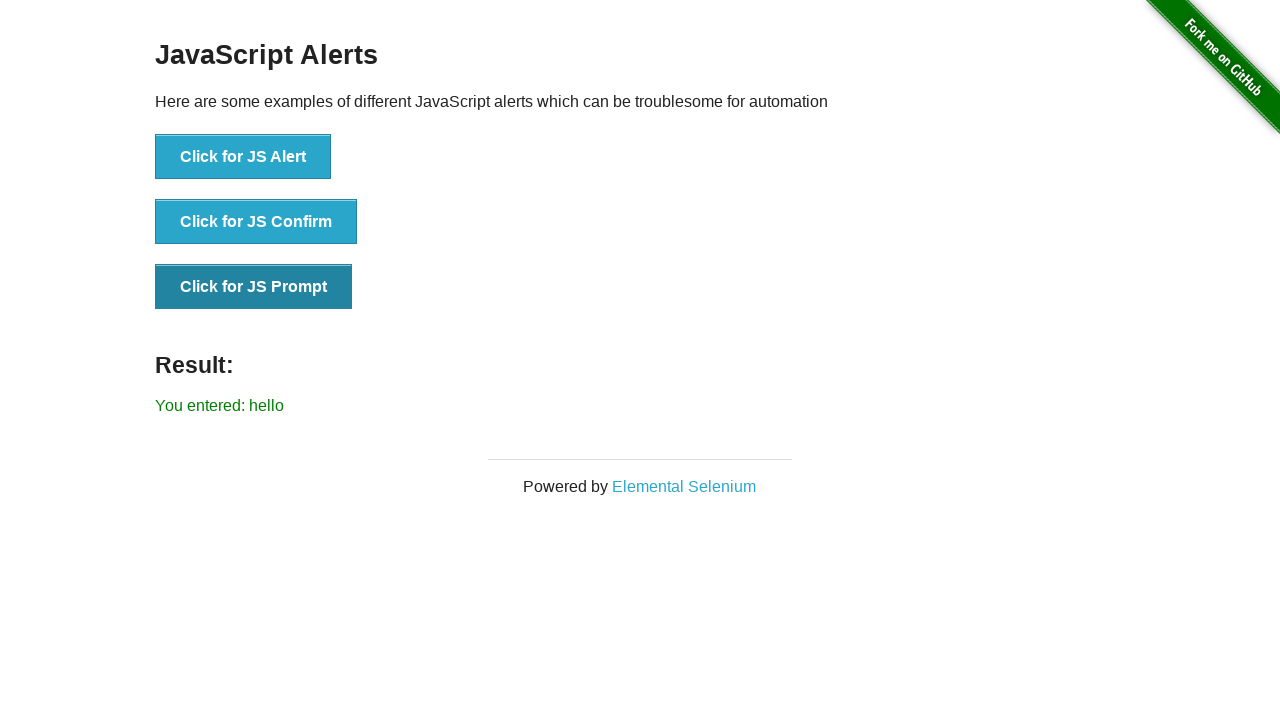

Verified result text contains 'You entered: hello'
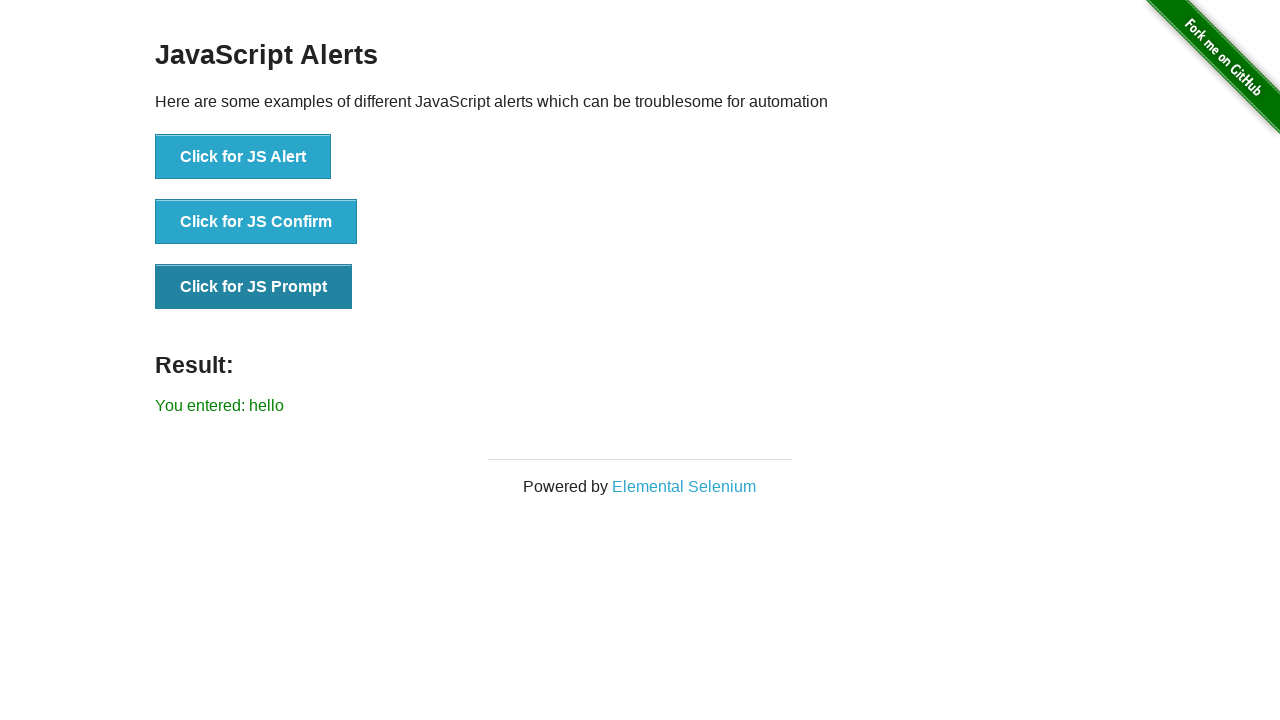

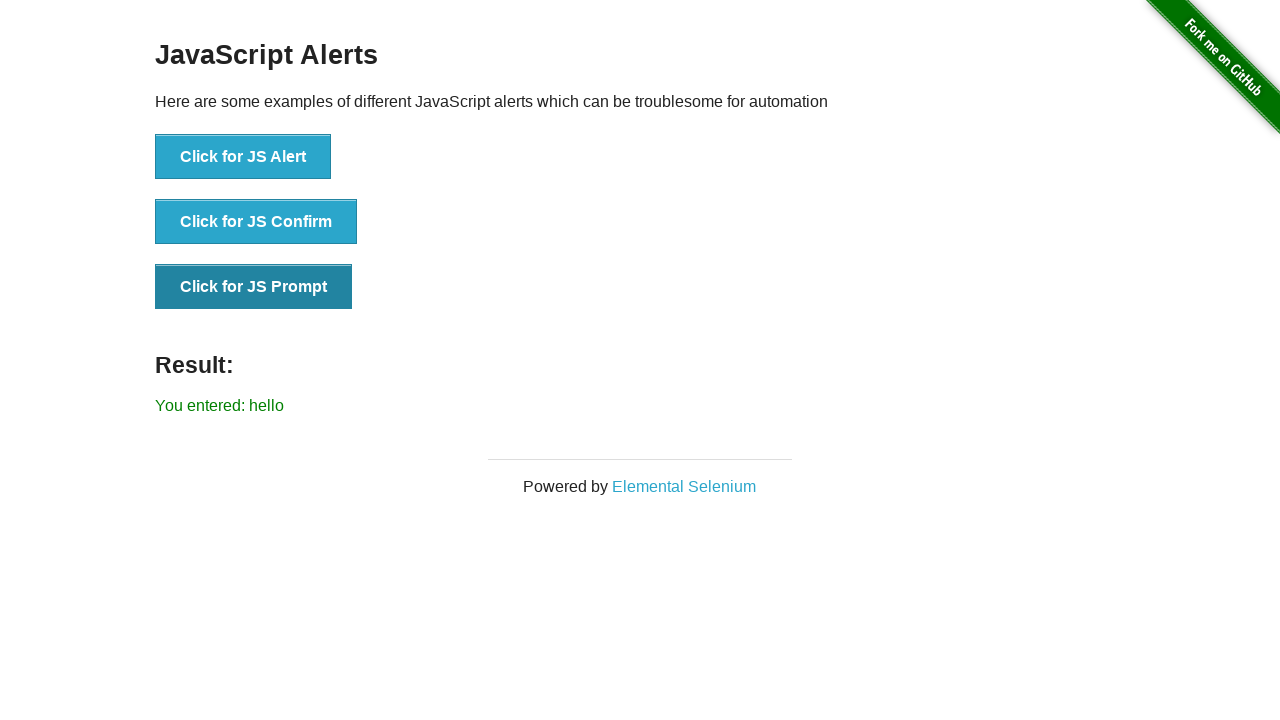